Tests dynamic controls with explicit waits by clicking Remove button, waiting for and verifying "It's gone!" message, then clicking Add button and verifying "It's back!" message.

Starting URL: https://the-internet.herokuapp.com/dynamic_controls

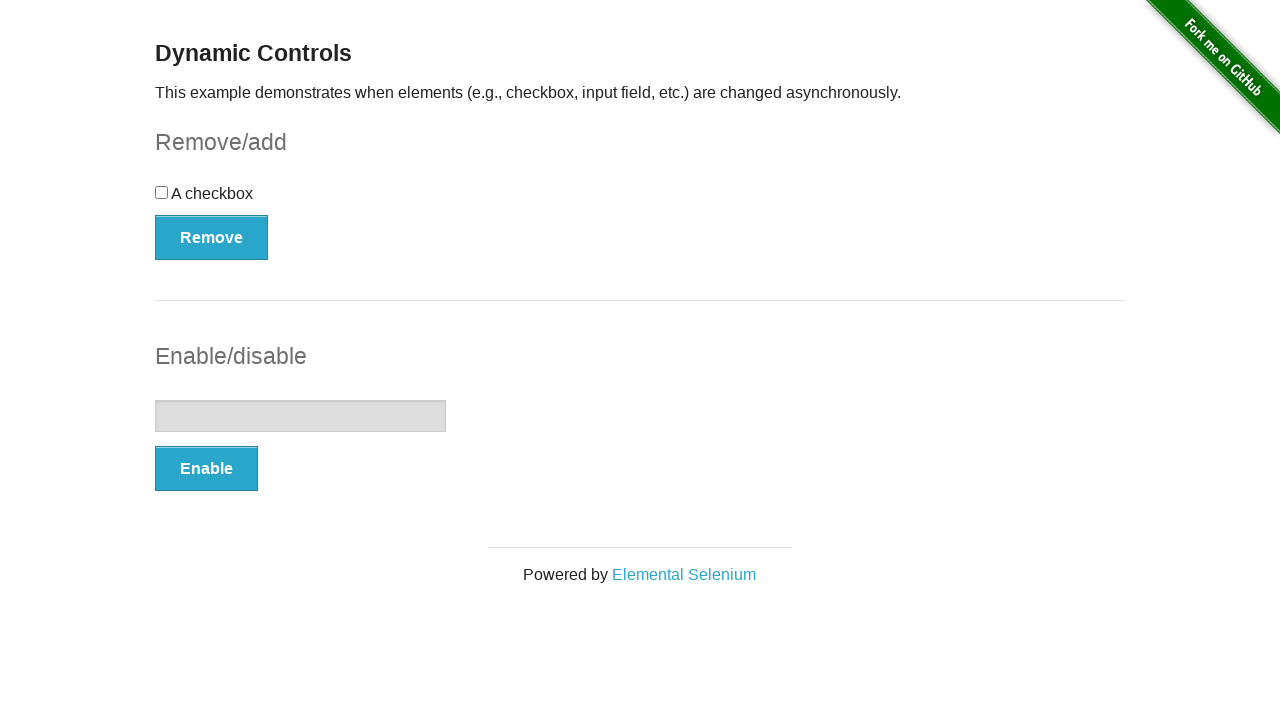

Clicked Remove button to trigger dynamic control removal at (212, 237) on xpath=//button[@type='button']
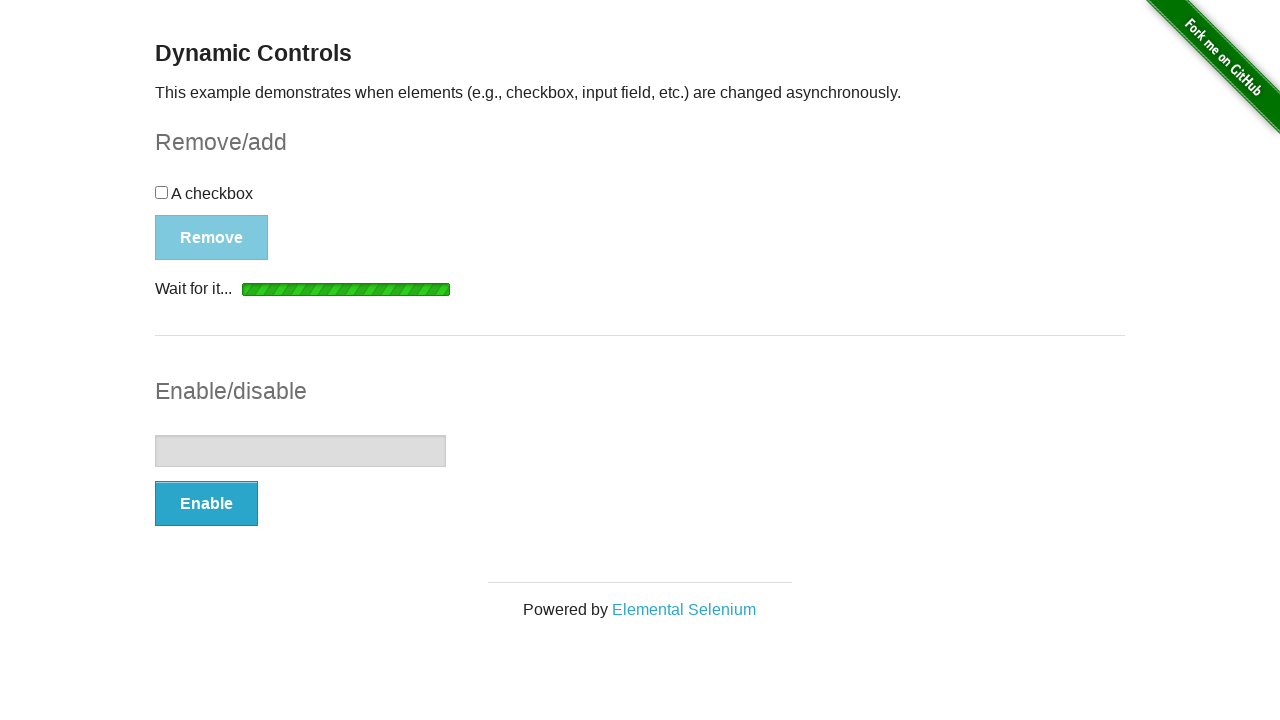

Waited for 'It's gone!' message to appear
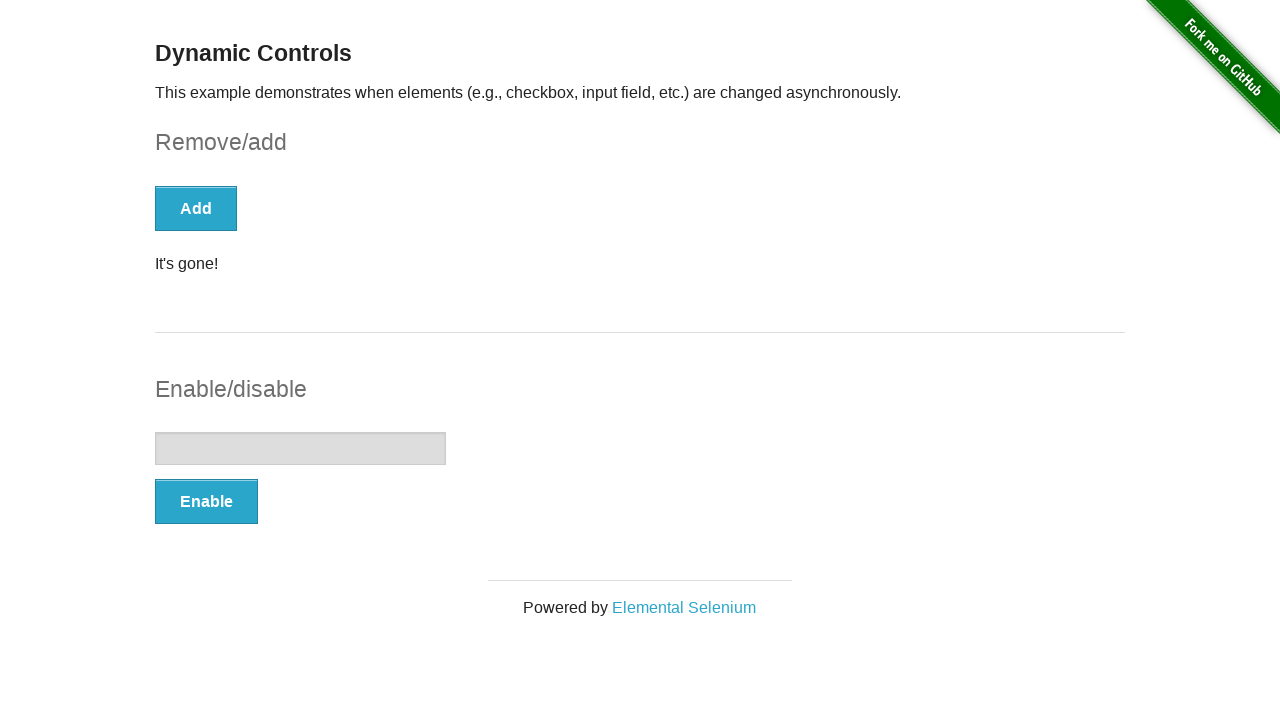

Verified 'It's gone!' message is visible
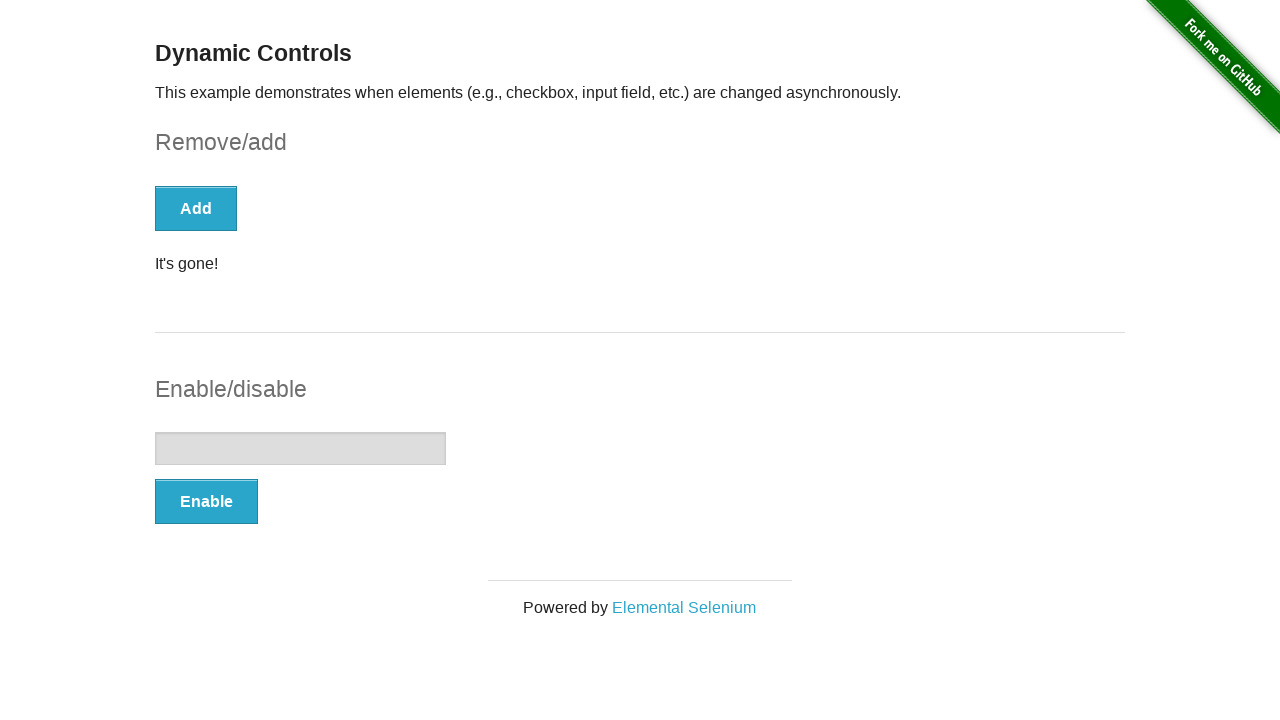

Clicked Add button to restore dynamic control at (196, 208) on xpath=//button[text()='Add']
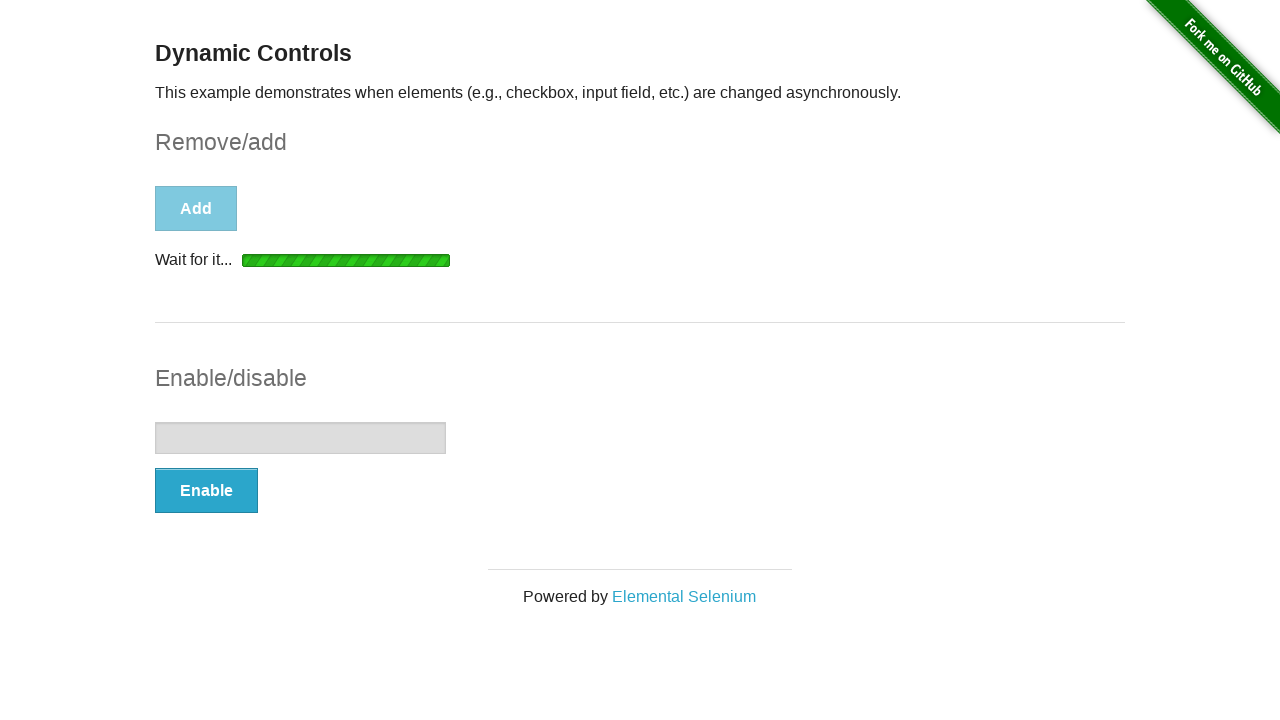

Waited for 'It's back!' message to appear
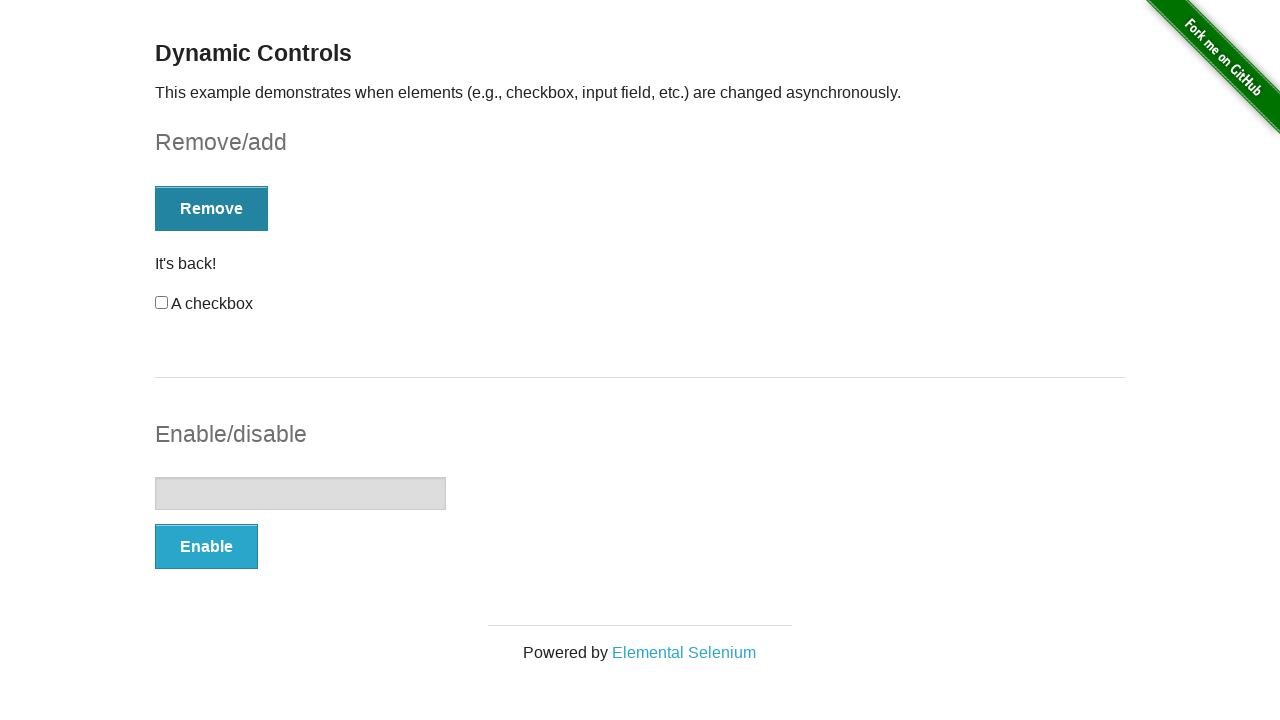

Verified 'It's back!' message is visible
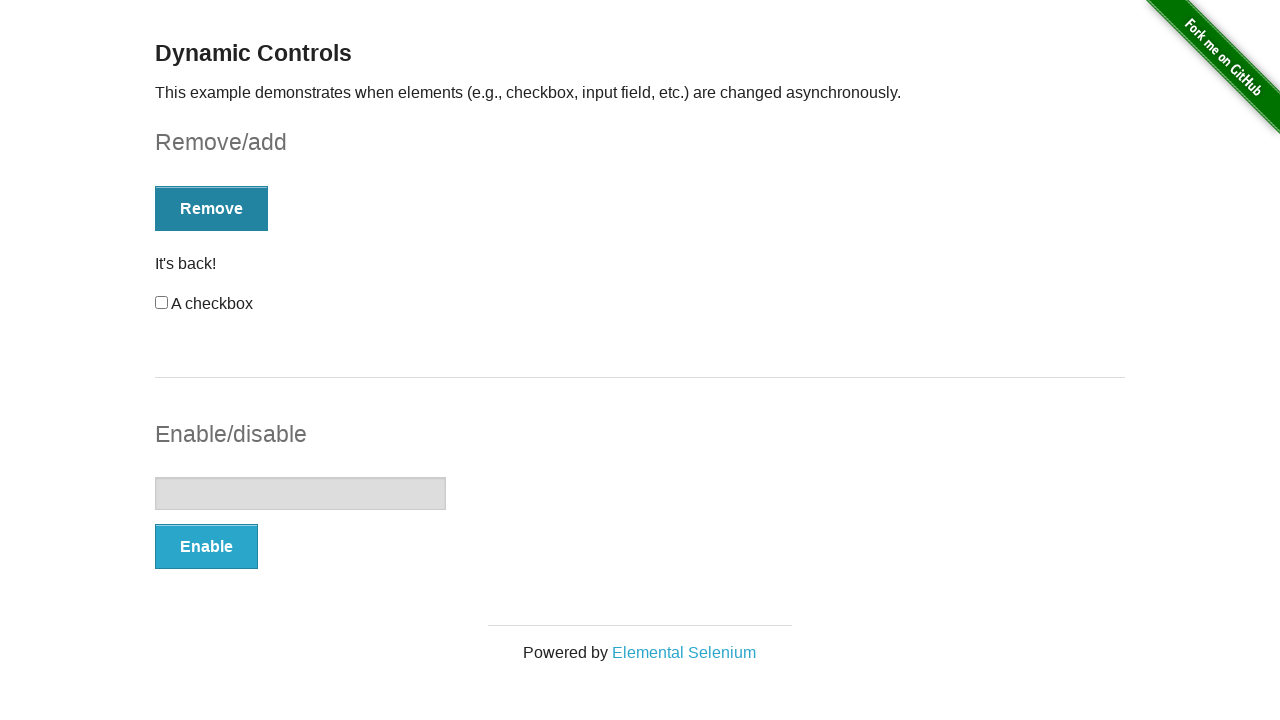

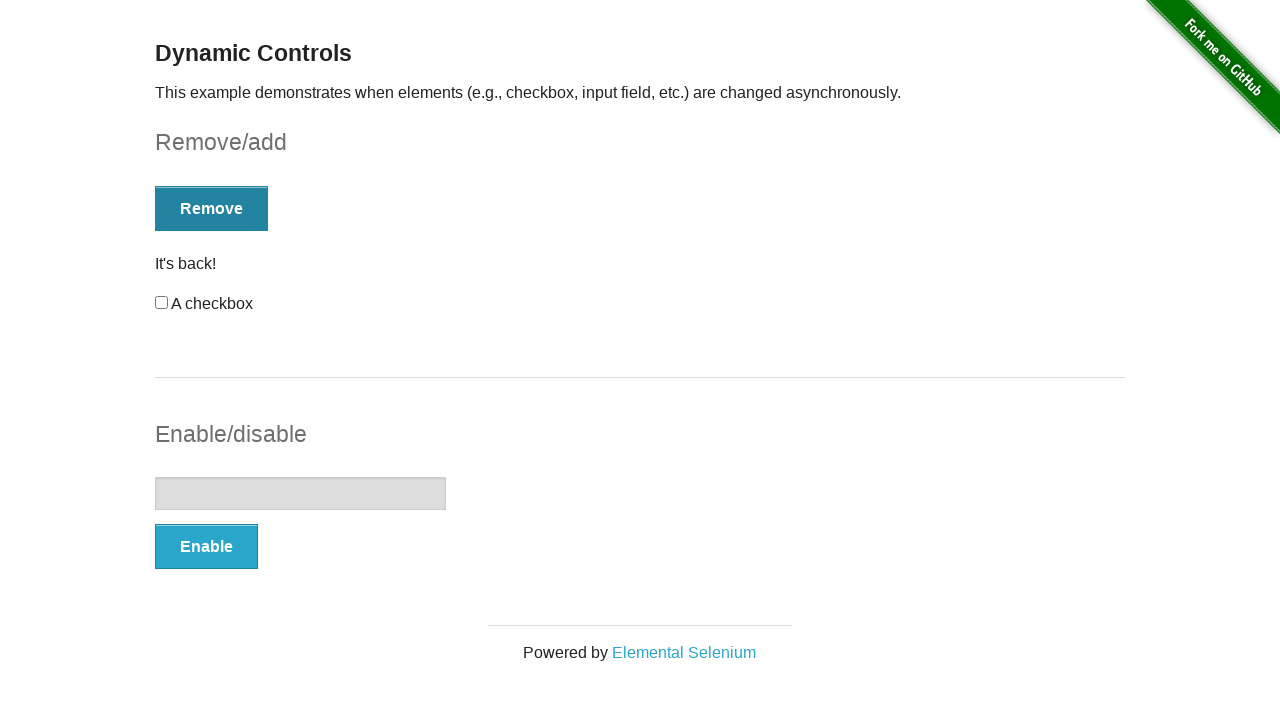